Tests that checking all todos individually marks the toggle-all checkbox as checked

Starting URL: http://backbonejs.org/examples/todos/

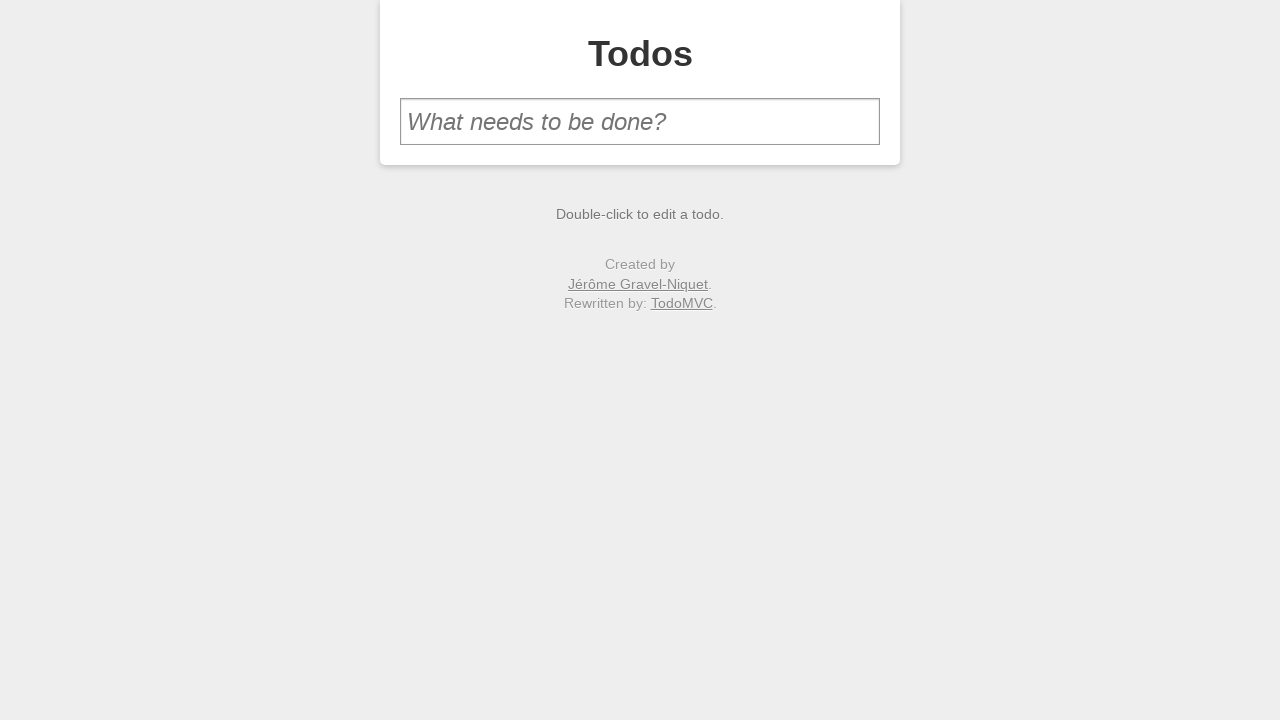

Filled new todo input with 'one' on #new-todo
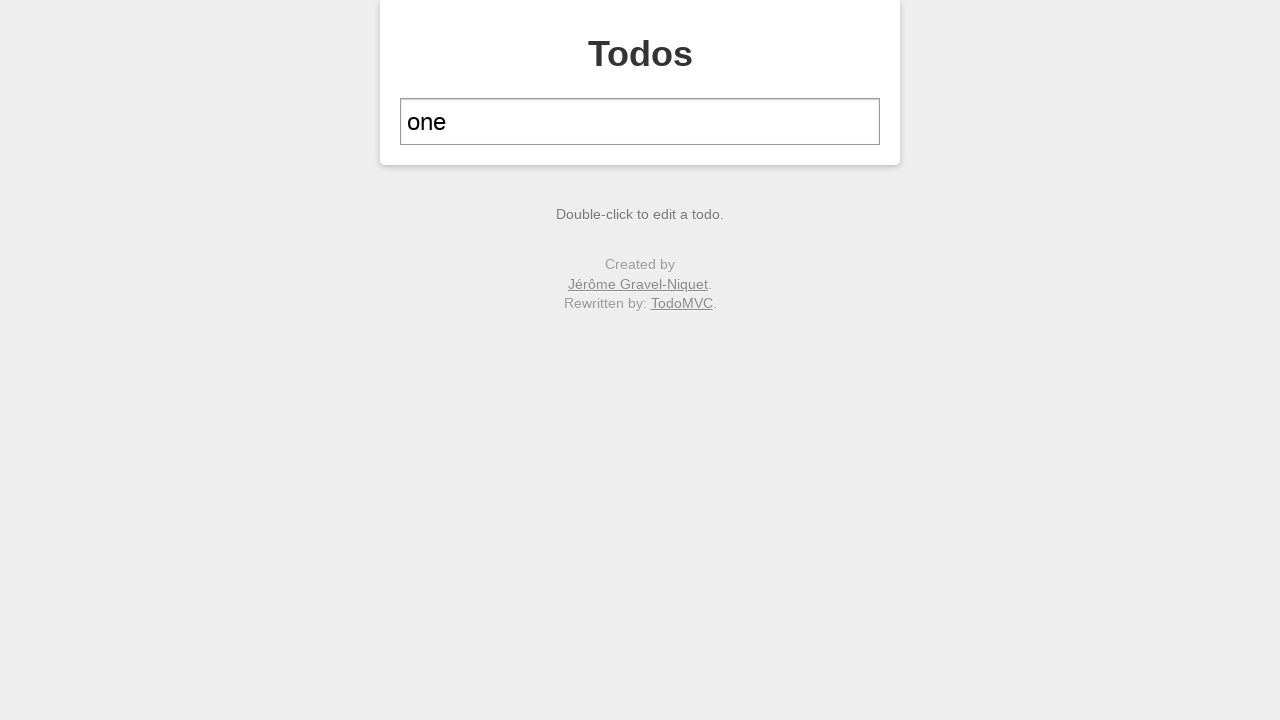

Pressed Enter to add first todo on #new-todo
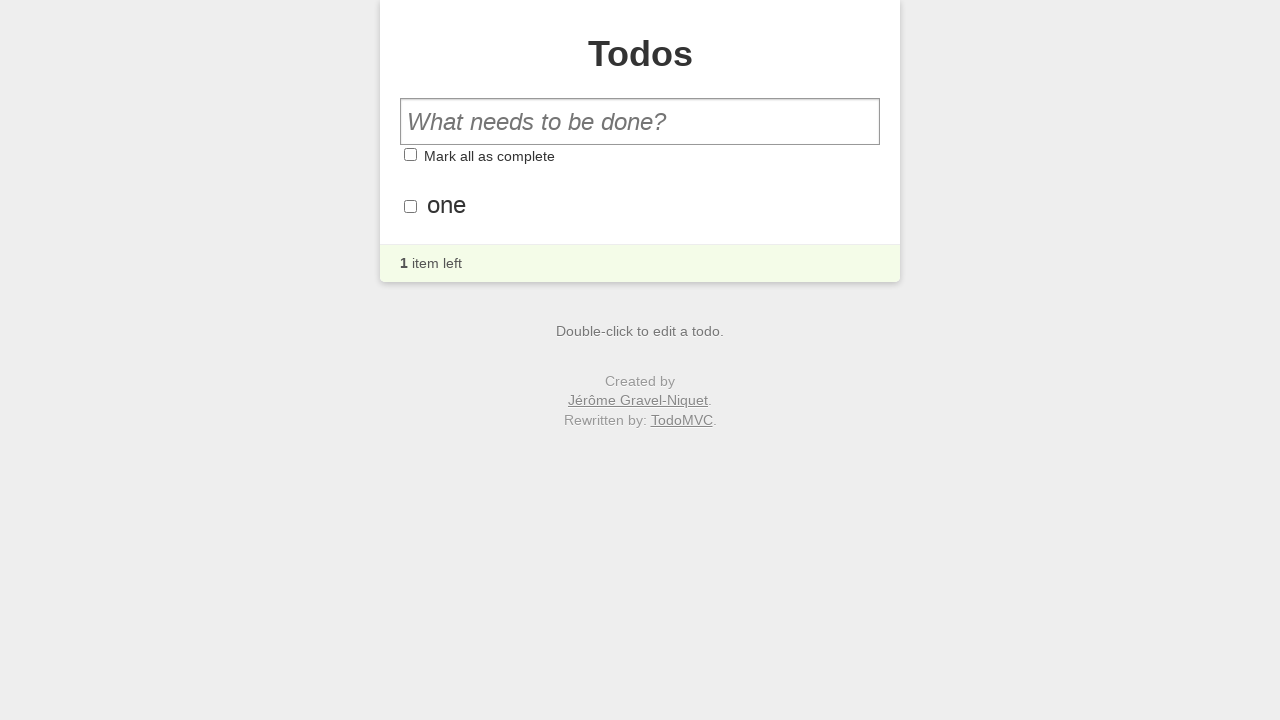

Filled new todo input with 'two' on #new-todo
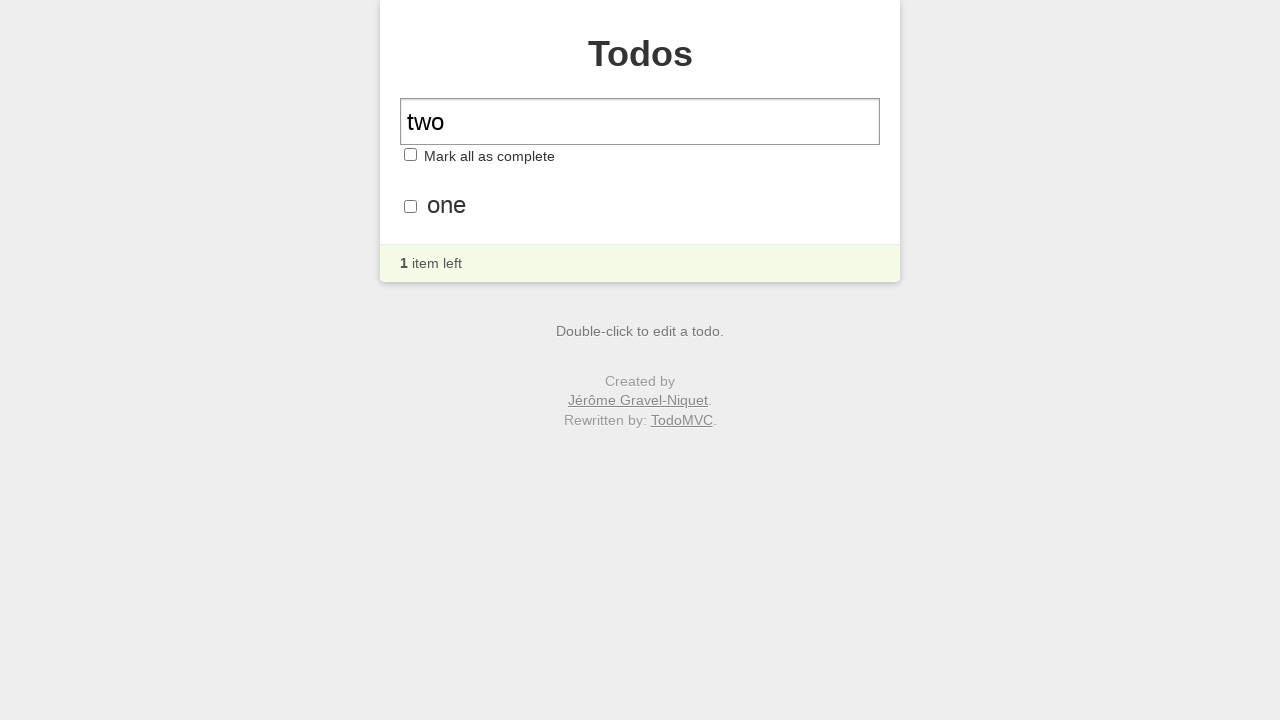

Pressed Enter to add second todo on #new-todo
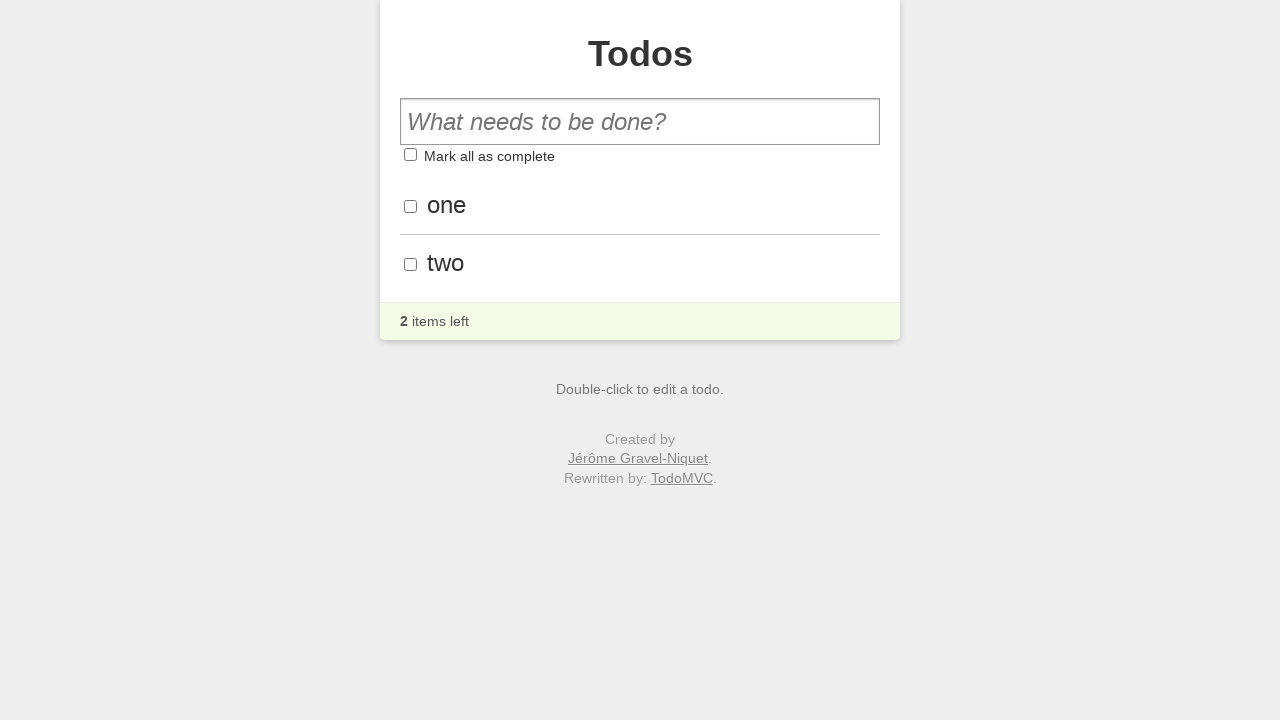

Checked first todo item at (410, 206) on #todo-list li:nth-child(1) .toggle
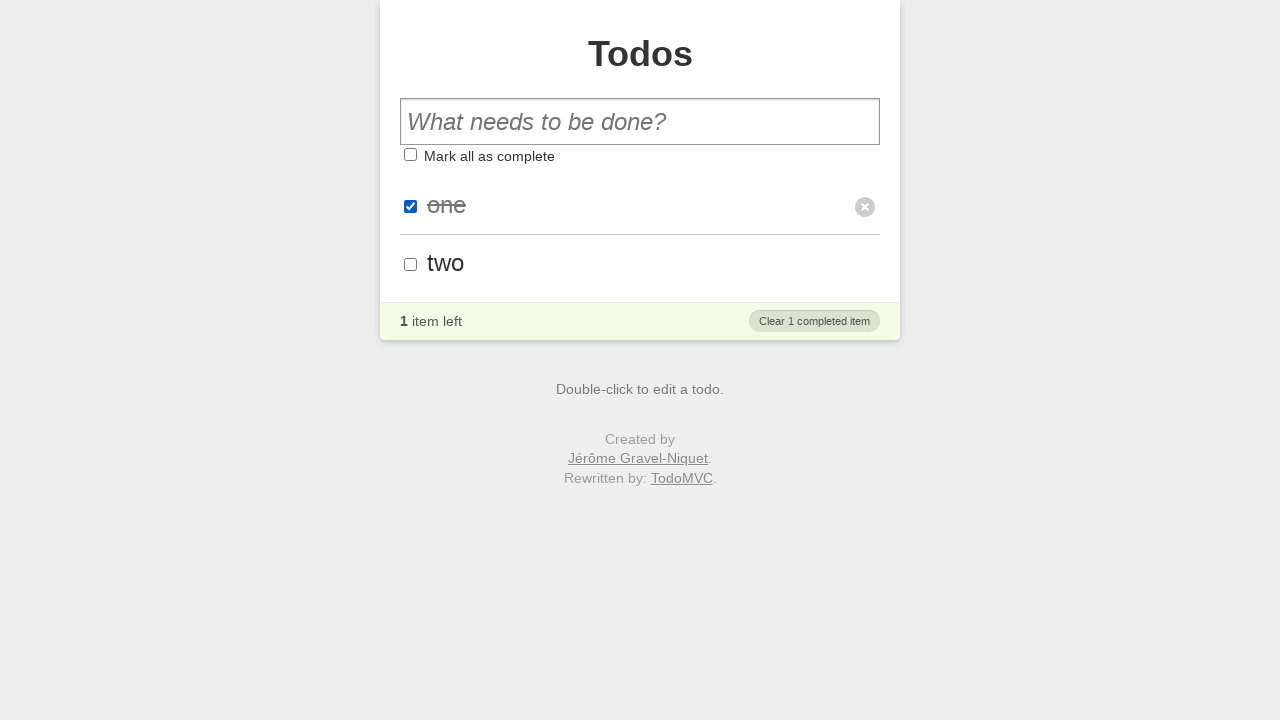

Checked second todo item at (410, 264) on #todo-list li:nth-child(2) .toggle
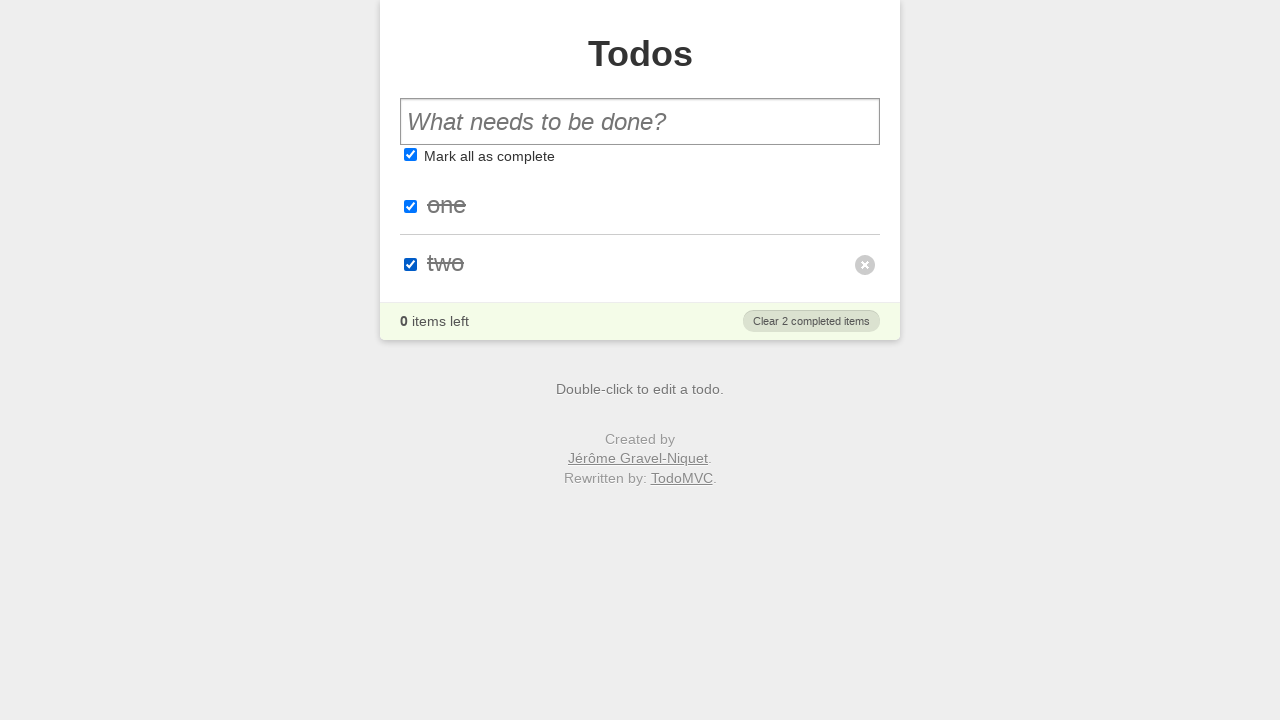

Verified toggle-all checkbox is checked
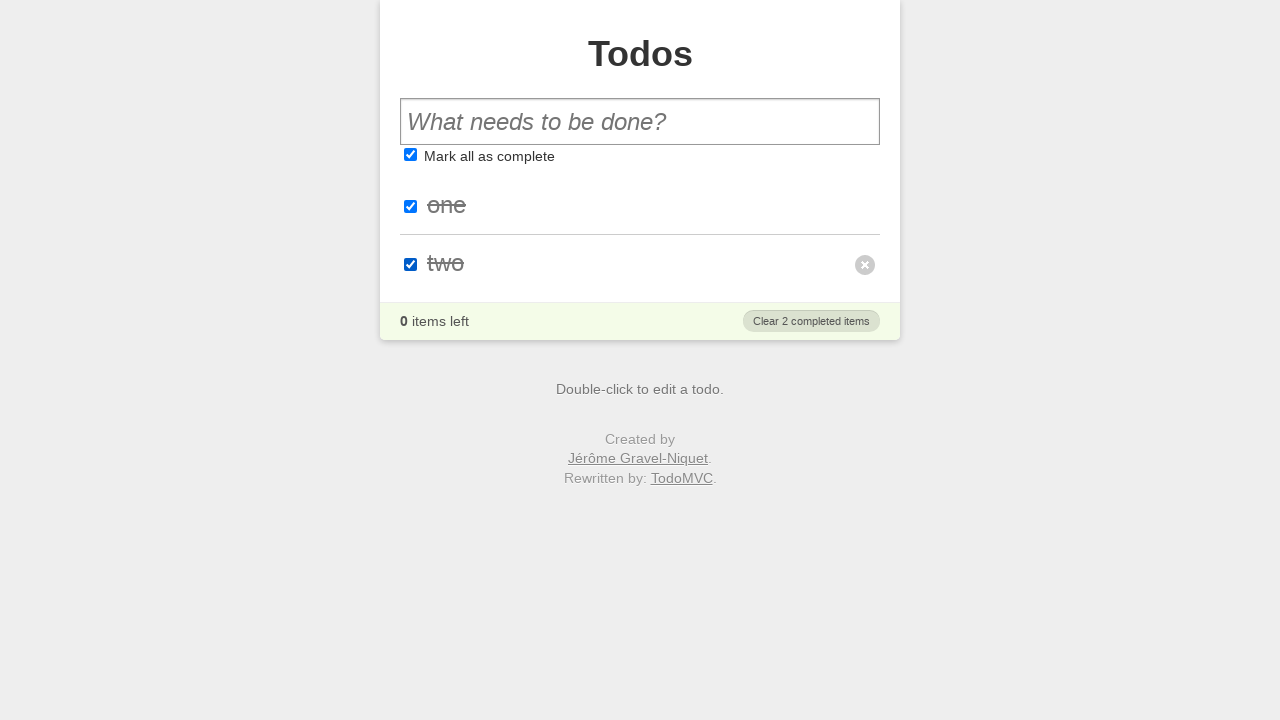

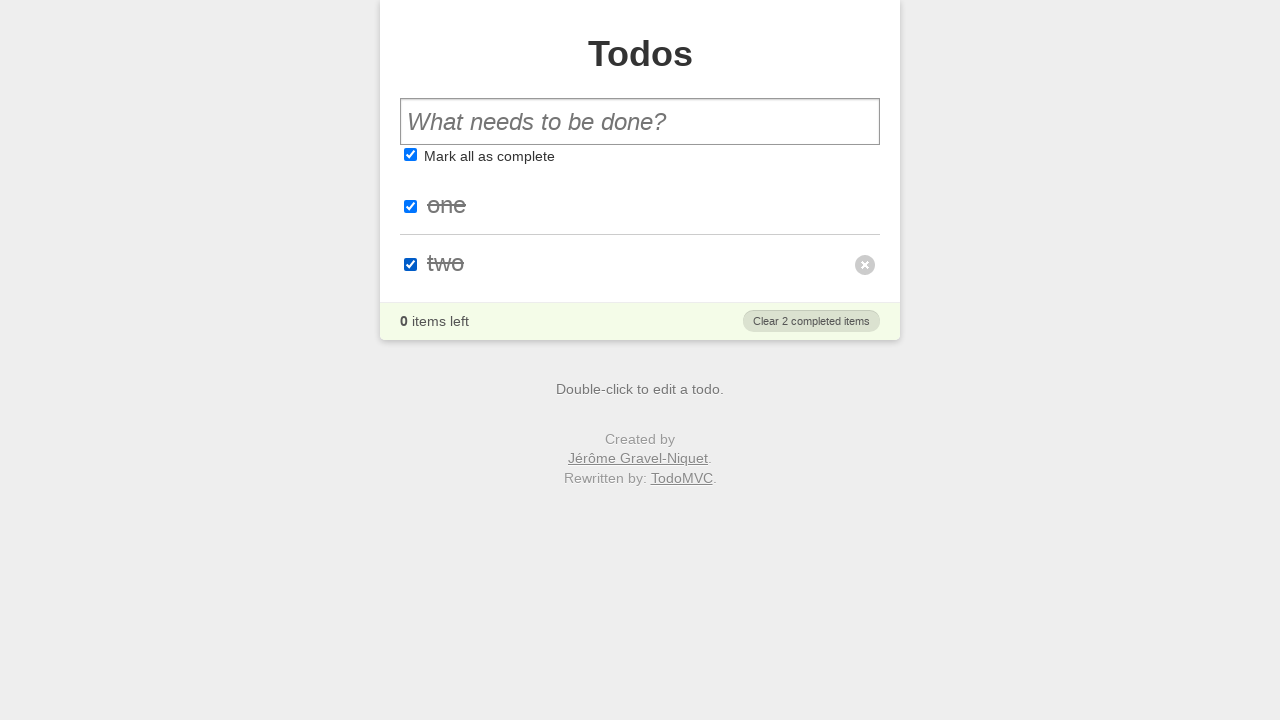